Tests handling of child windows by clicking a documents link that opens in a new tab and extracting text from the new page

Starting URL: https://rahulshettyacademy.com/loginpagePractise/

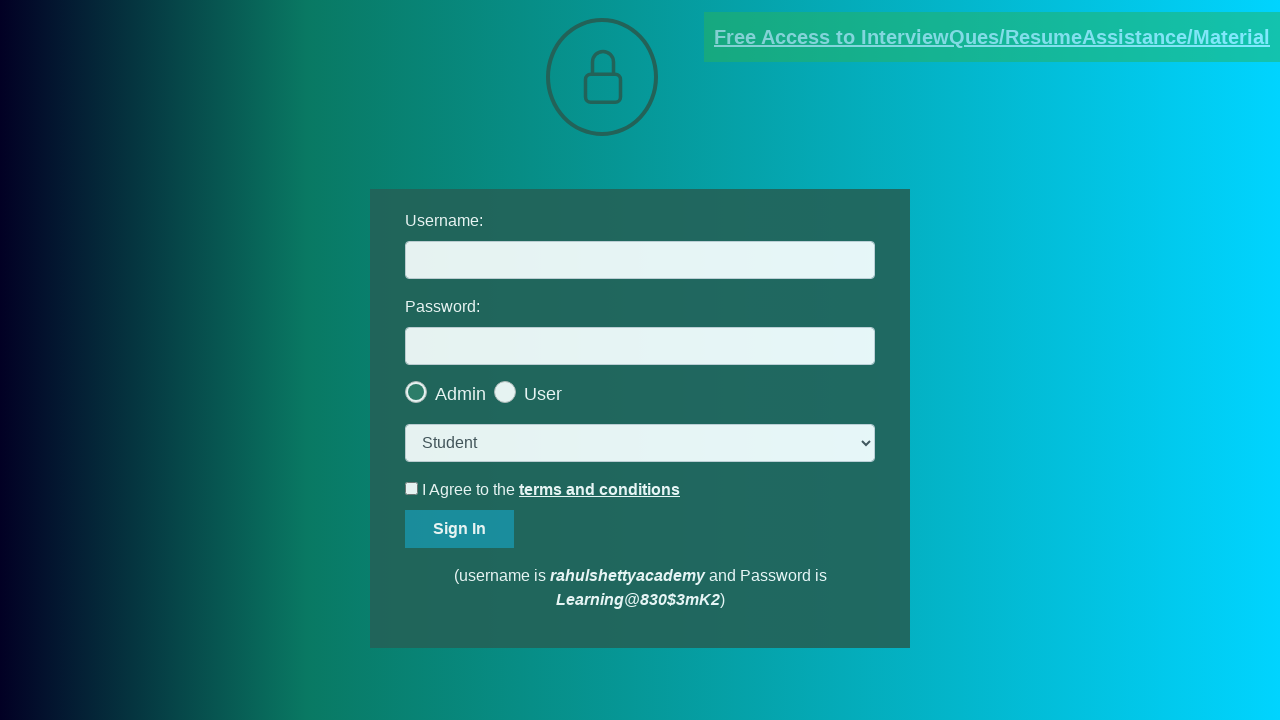

Clicked documents link to open new tab at (992, 37) on [href*='documents-request']
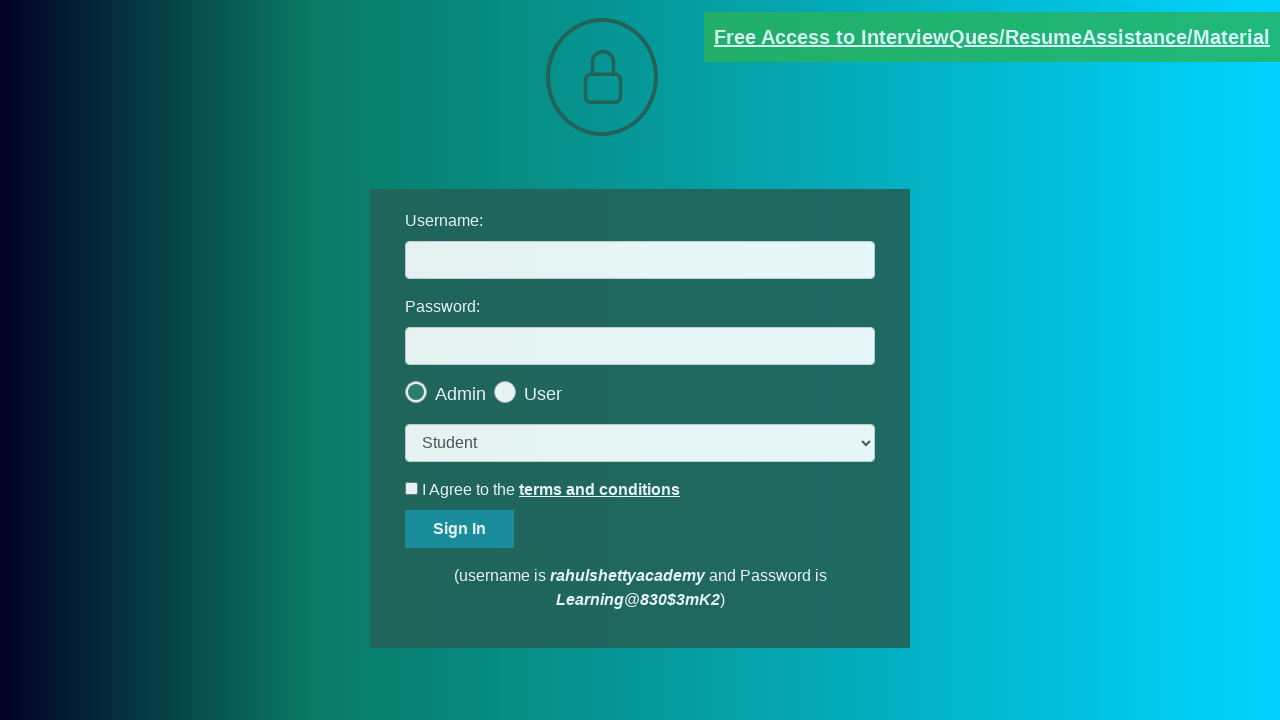

New page/tab opened successfully
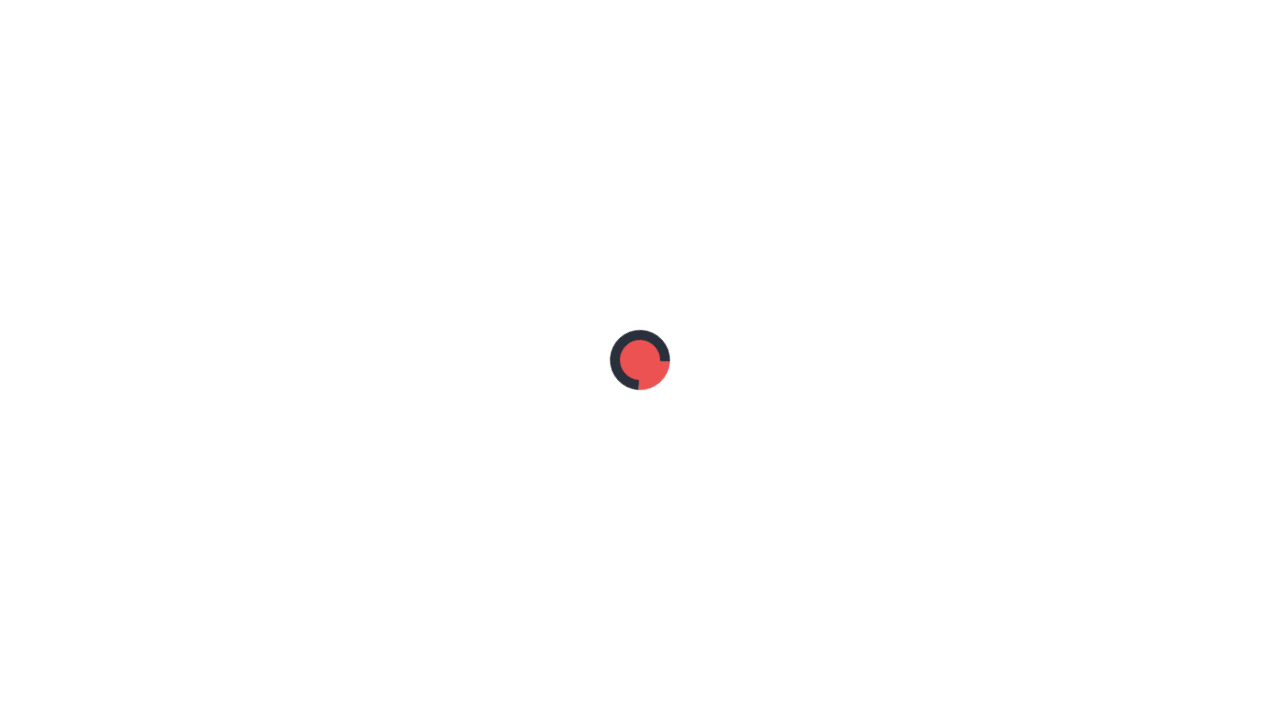

New page loaded with domcontentloaded state
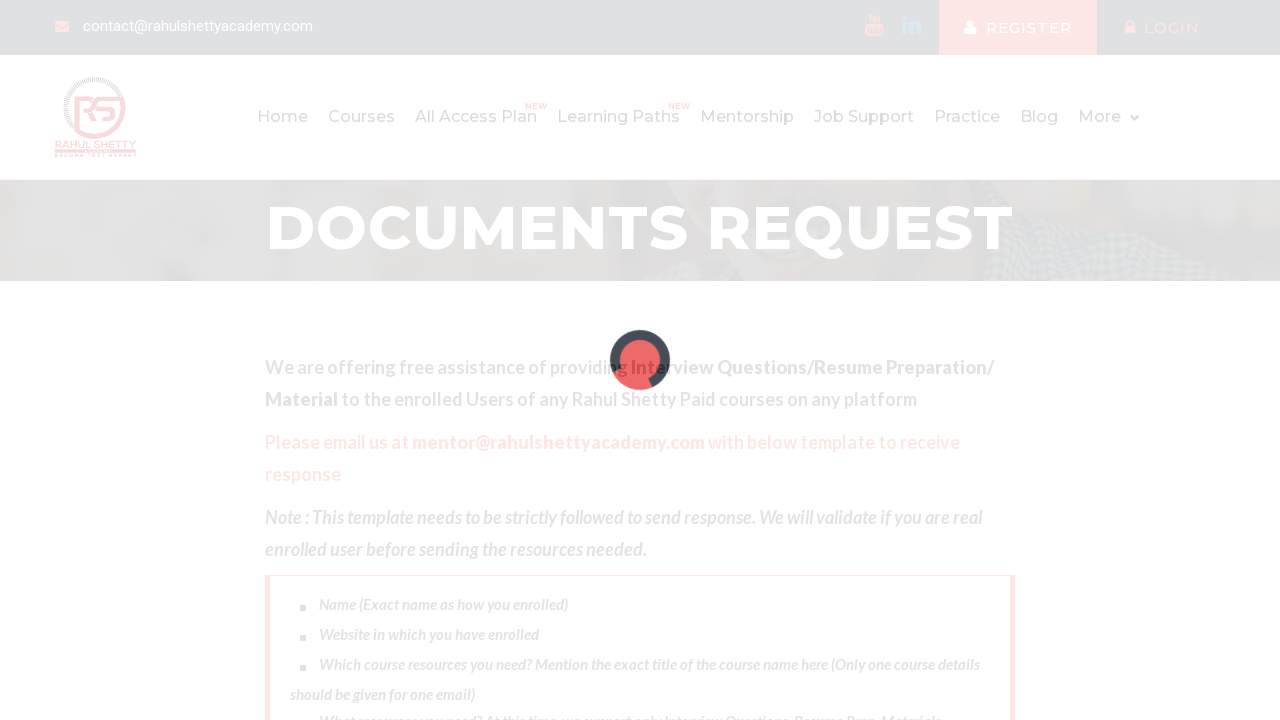

Red element selector appeared on new page
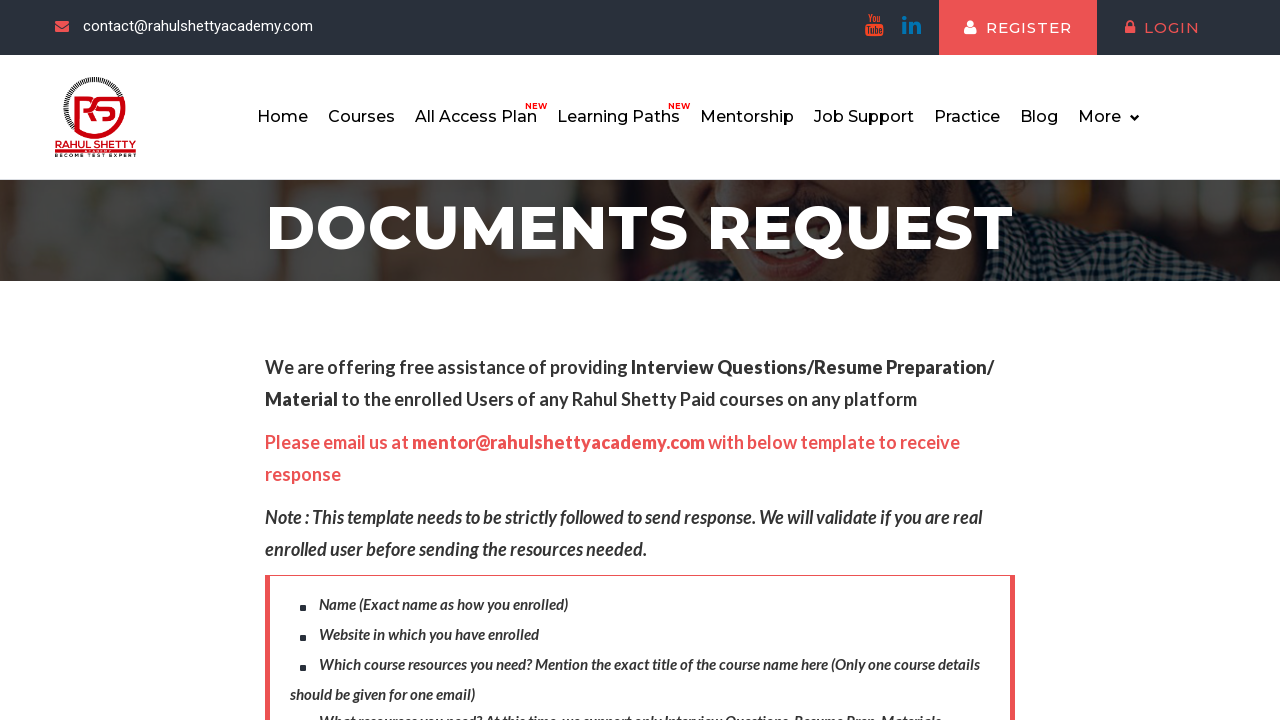

Extracted text from red element: Please email us at mentor@rahulshettyacademy.com with below template to receive response 
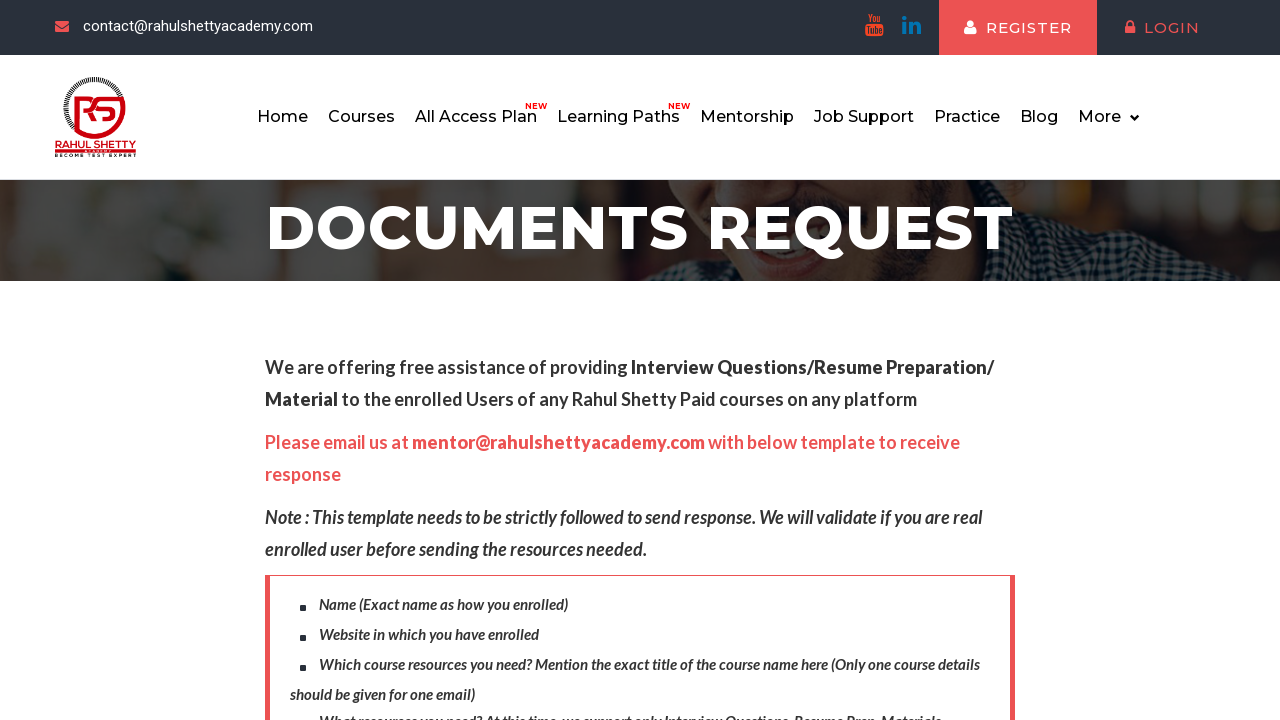

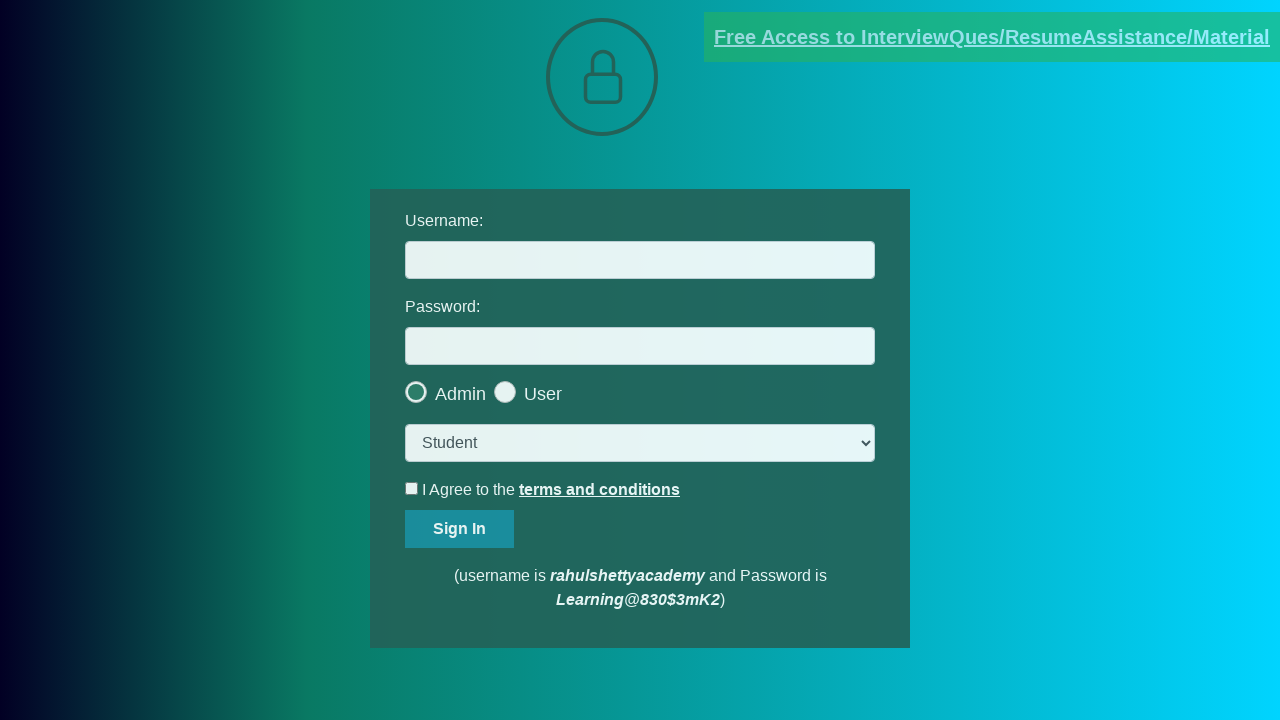